Tests the AngularJS homepage by entering Lorem ipsum text into an input field and verifying it appears in a greeting heading

Starting URL: http://angularjs.org

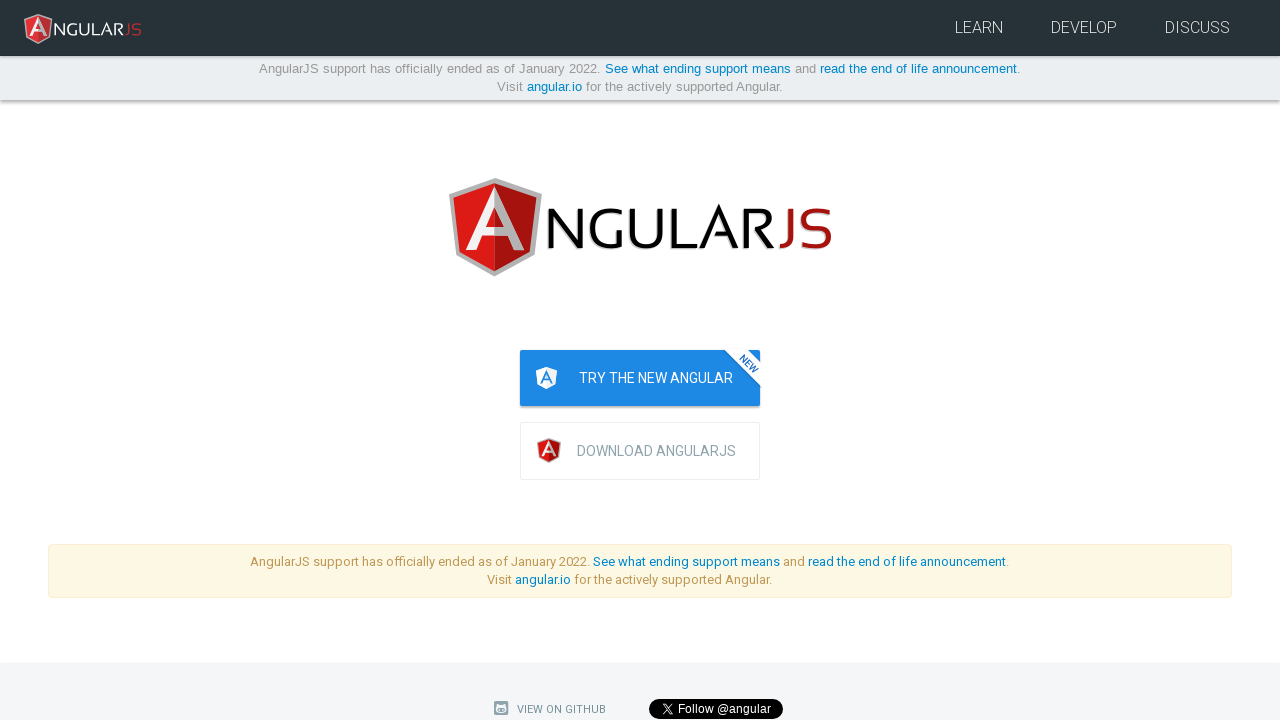

Filled input field with Lorem ipsum text on input.ng-valid.ng-empty
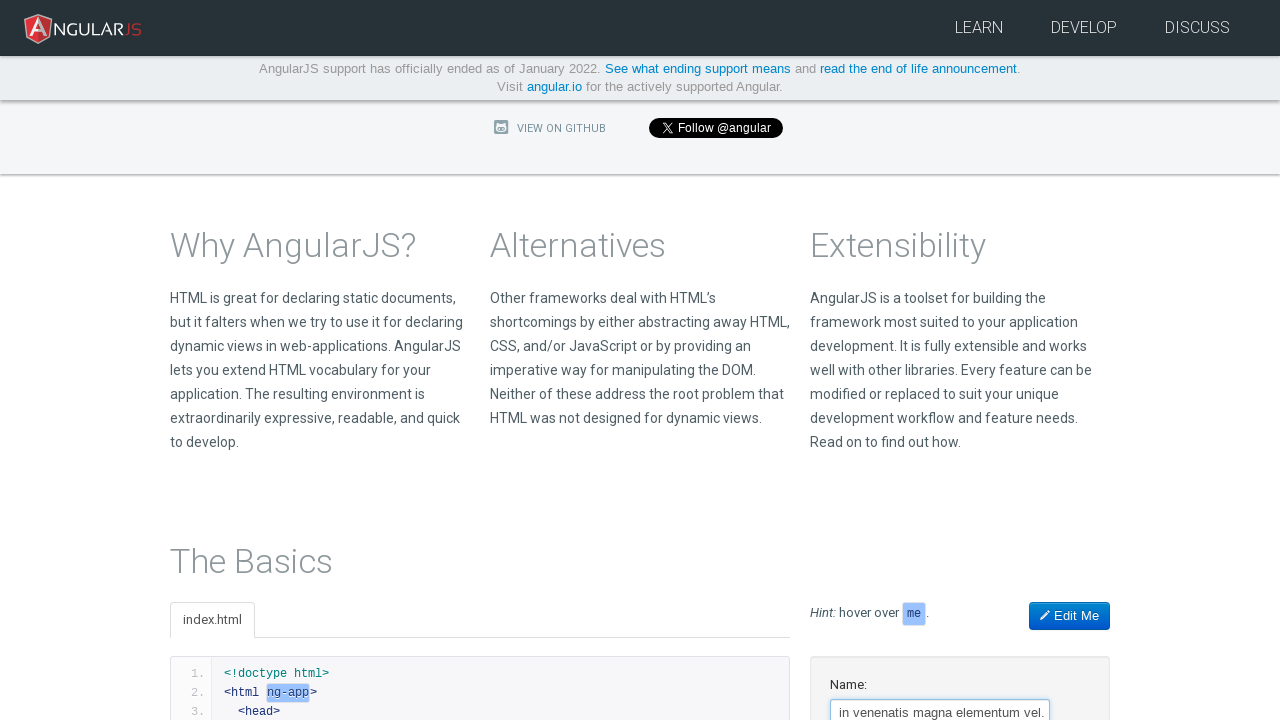

Greeting heading element loaded
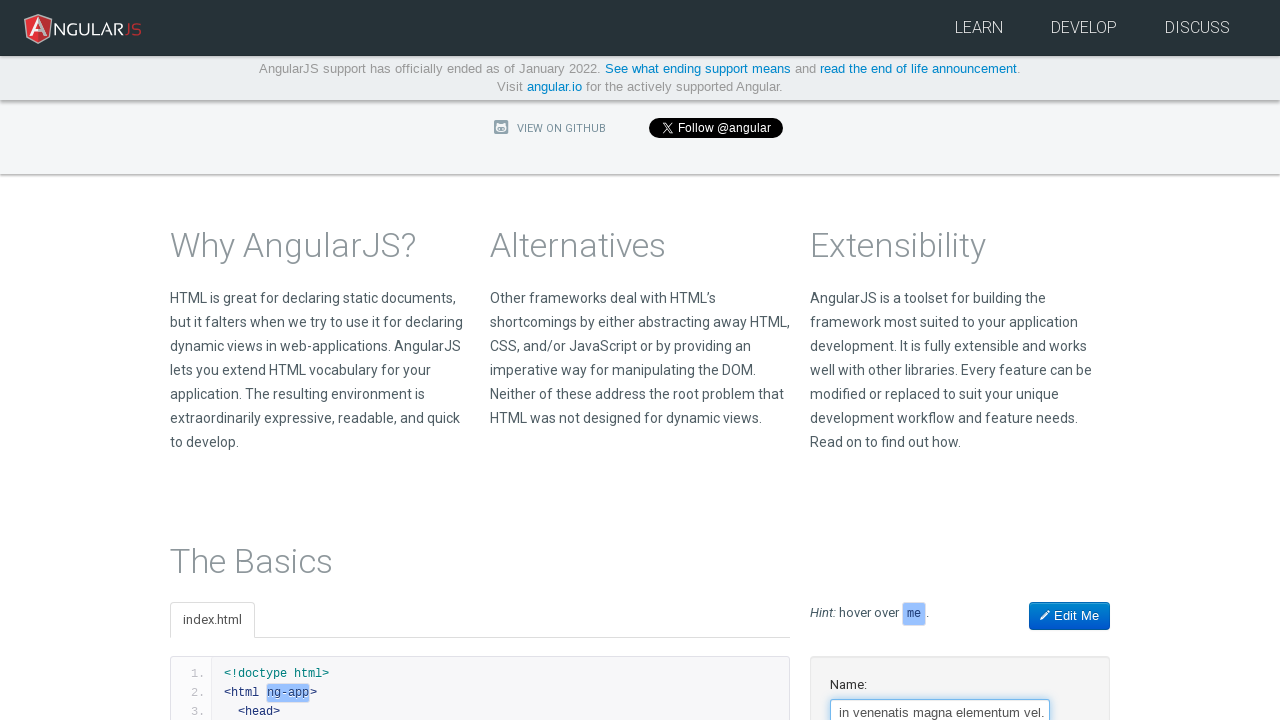

Retrieved greeting heading text content
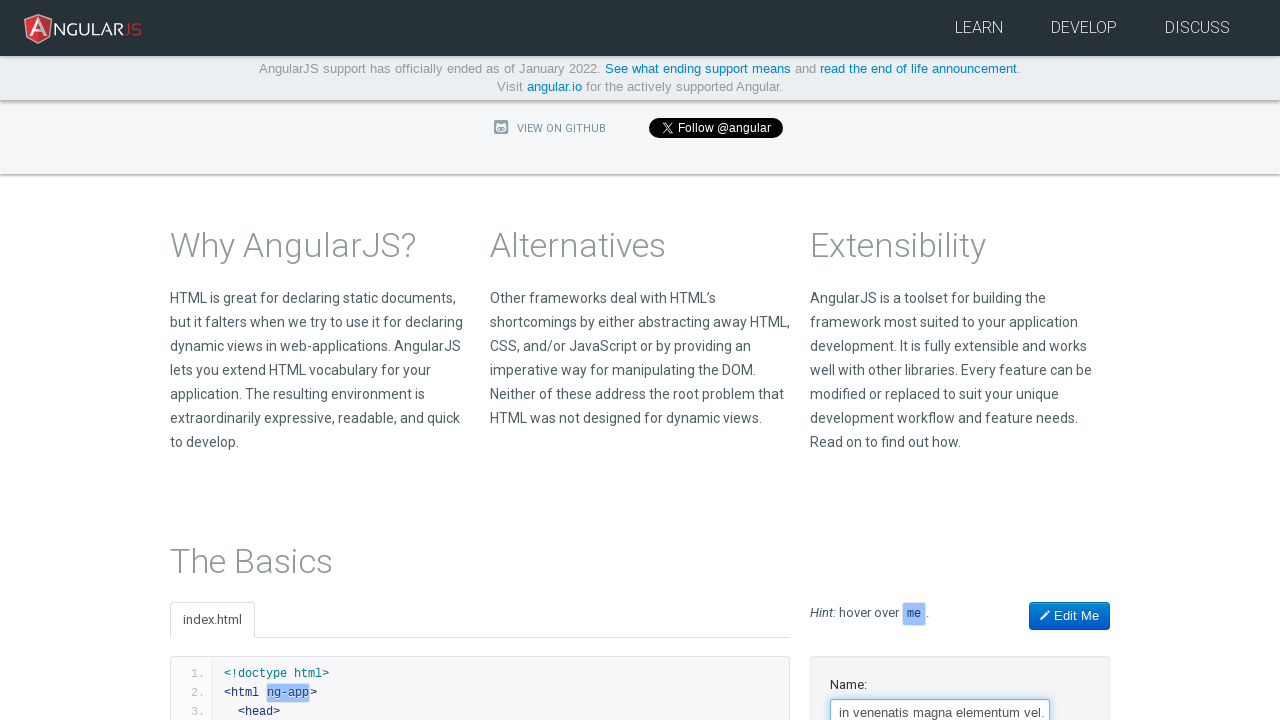

Verified greeting text matches entered Lorem ipsum text
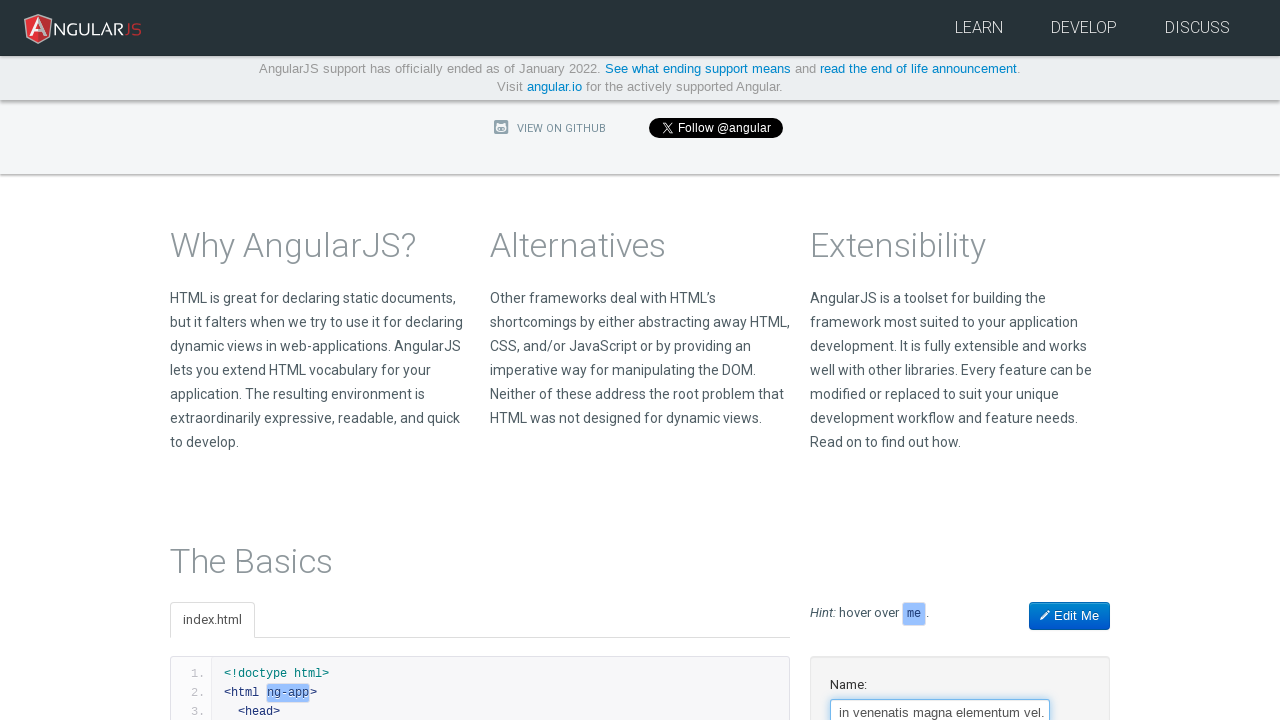

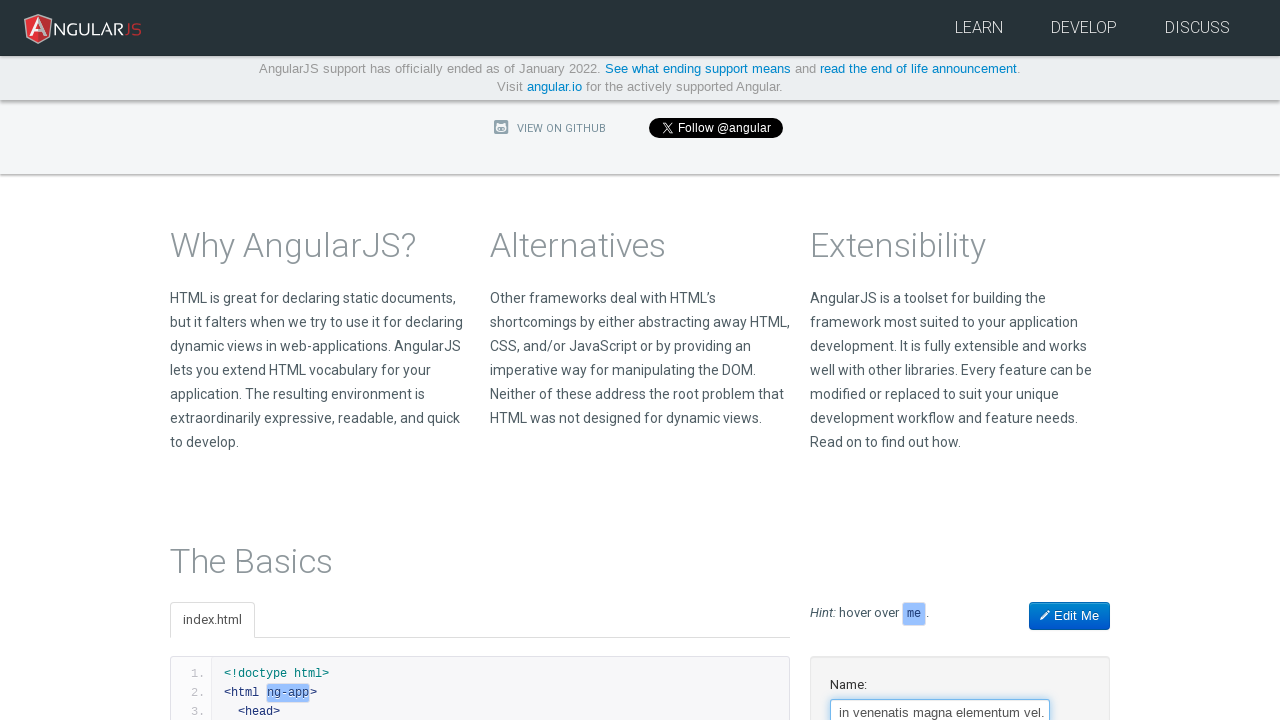